Tests filtering todos by Active status and using browser back button navigation

Starting URL: https://demo.playwright.dev/todomvc

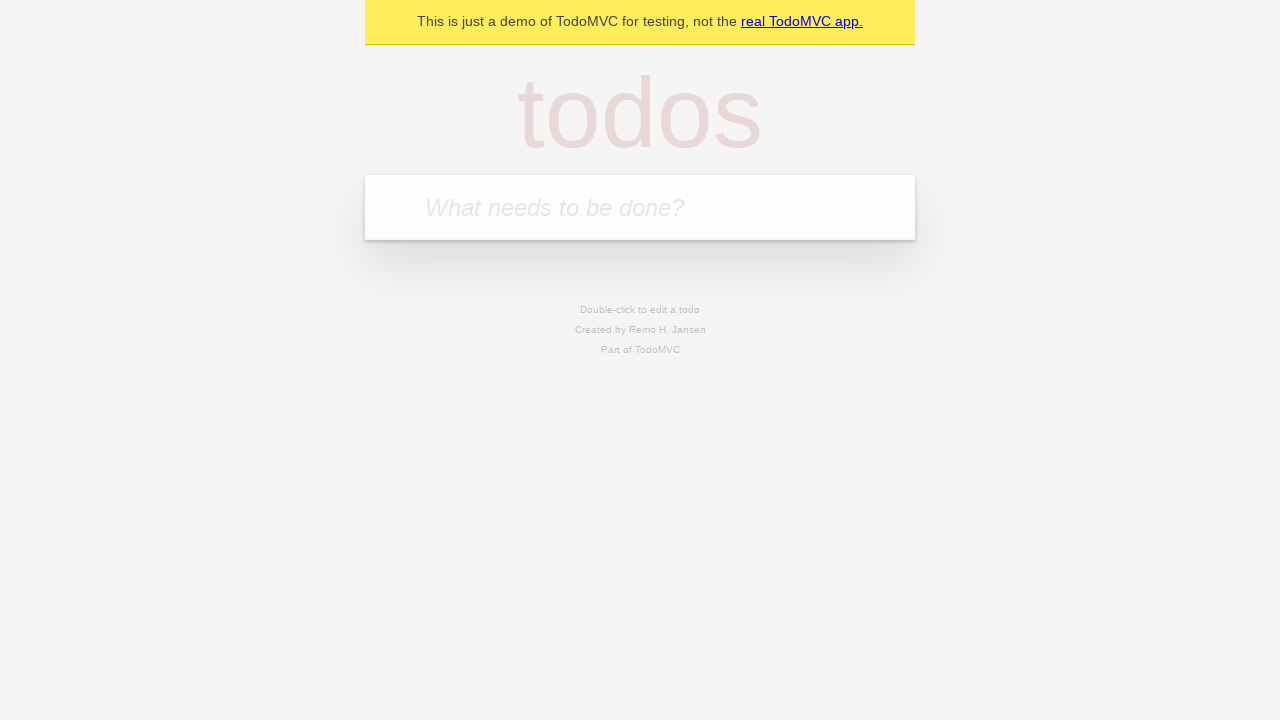

Filled todo input with 'buy some cheese' on internal:attr=[placeholder="What needs to be done?"i]
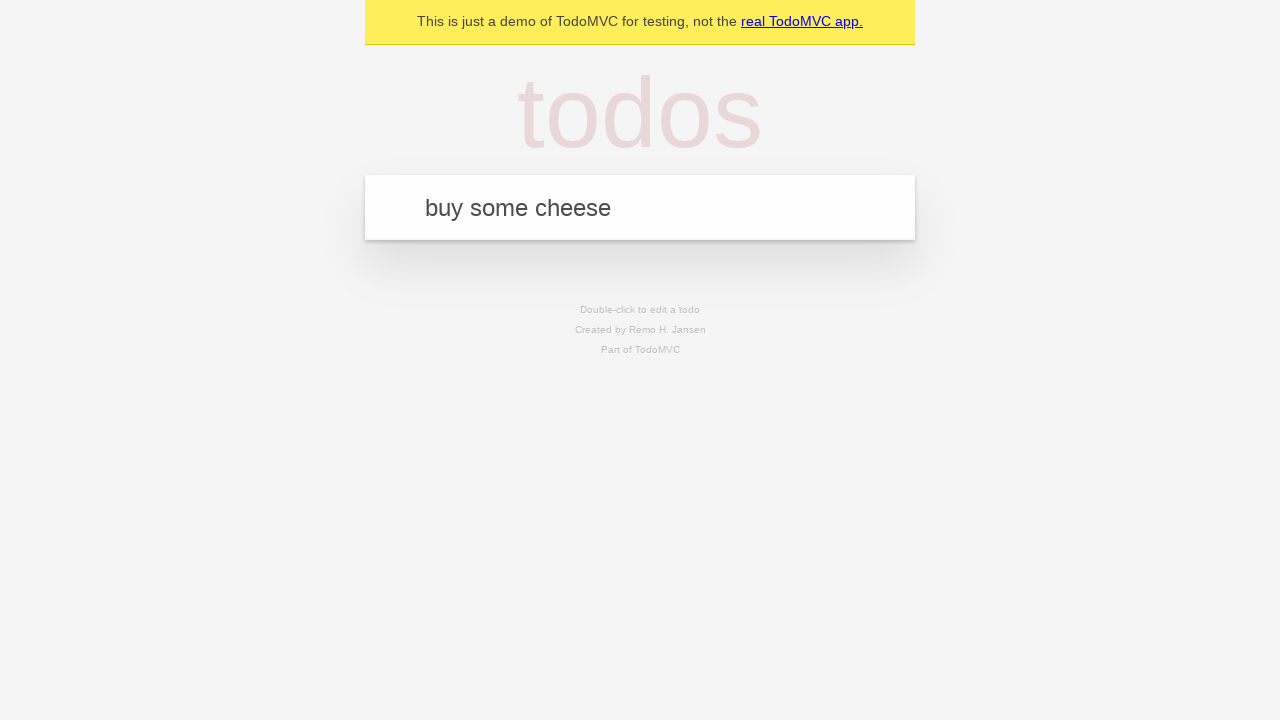

Pressed Enter to create first todo on internal:attr=[placeholder="What needs to be done?"i]
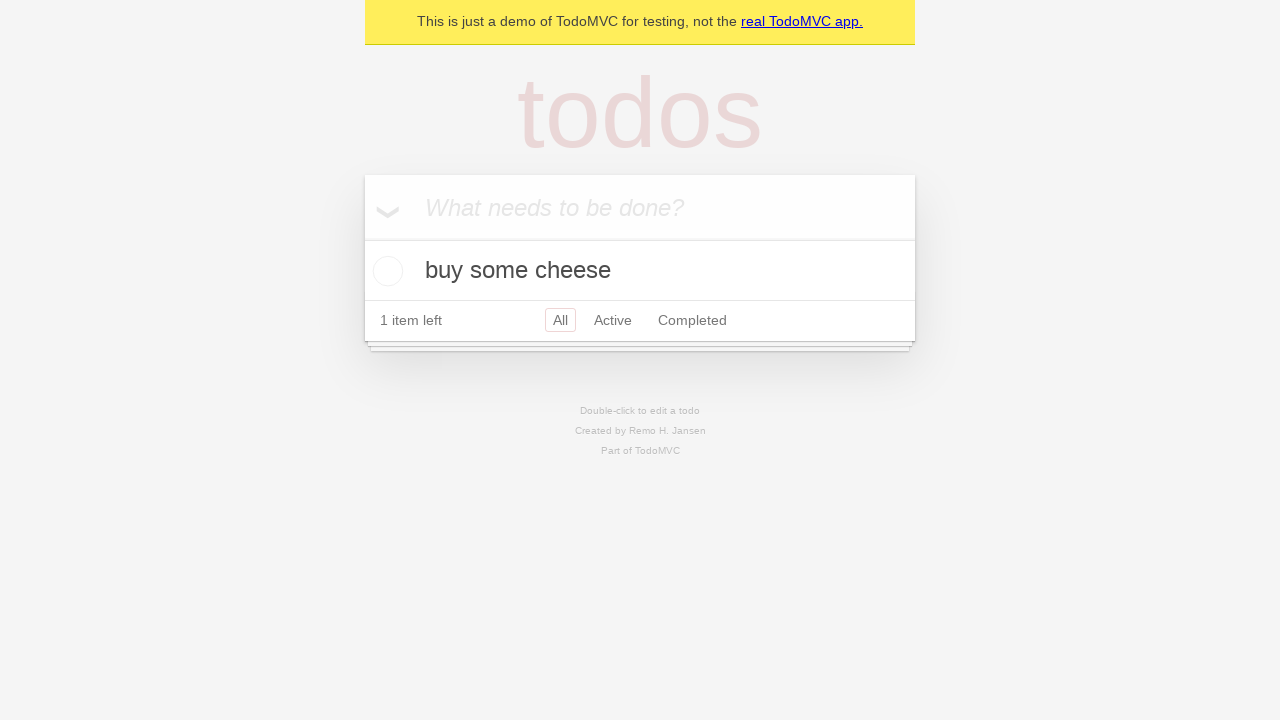

Filled todo input with 'feed the cat' on internal:attr=[placeholder="What needs to be done?"i]
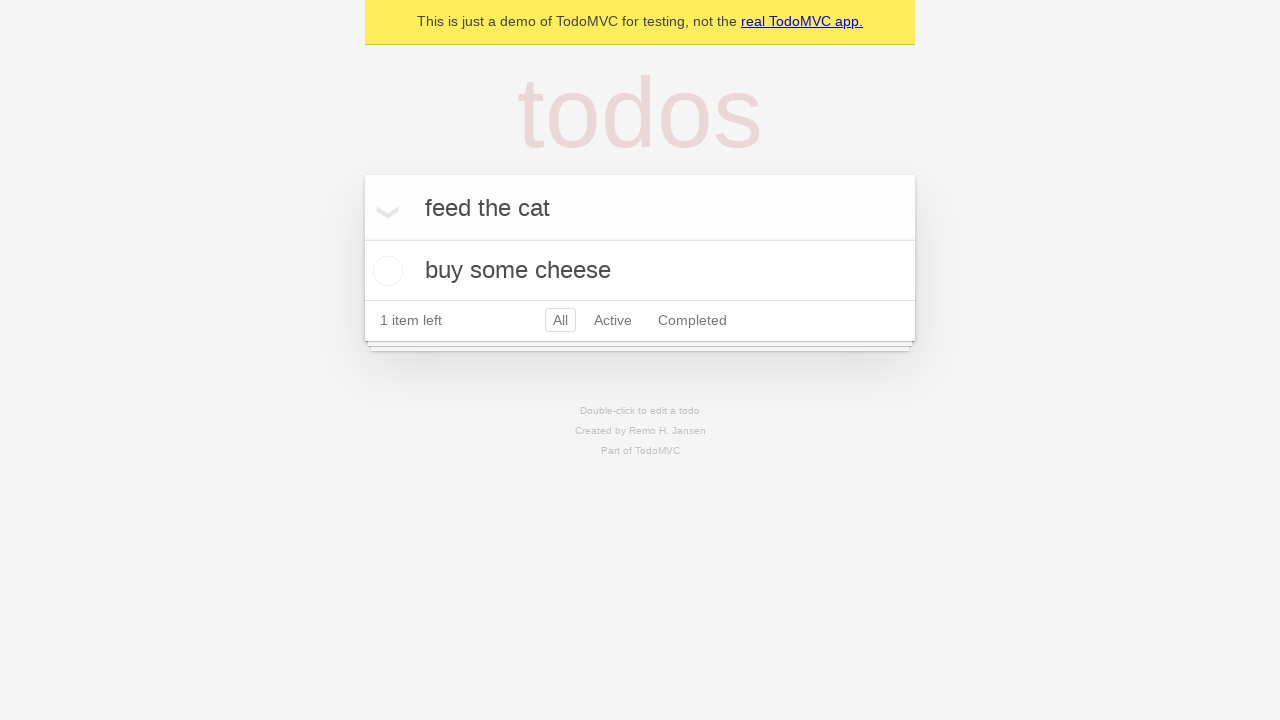

Pressed Enter to create second todo on internal:attr=[placeholder="What needs to be done?"i]
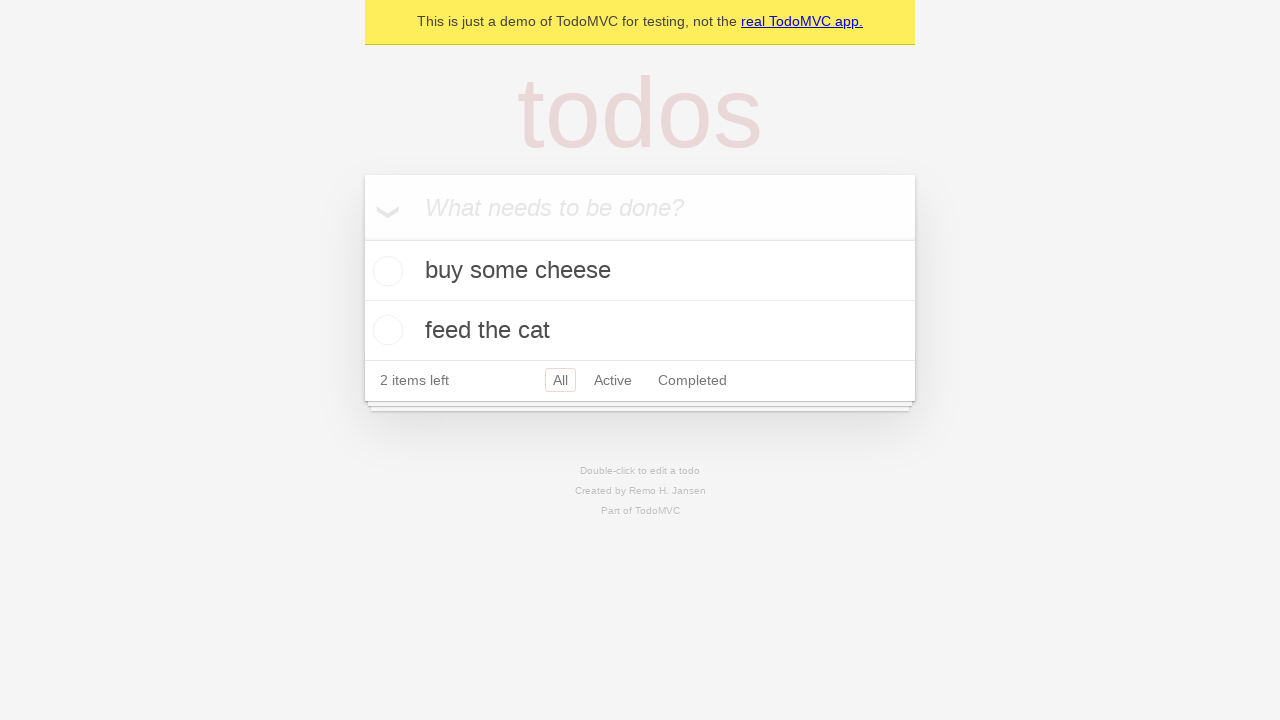

Filled todo input with 'book a doctors appointment' on internal:attr=[placeholder="What needs to be done?"i]
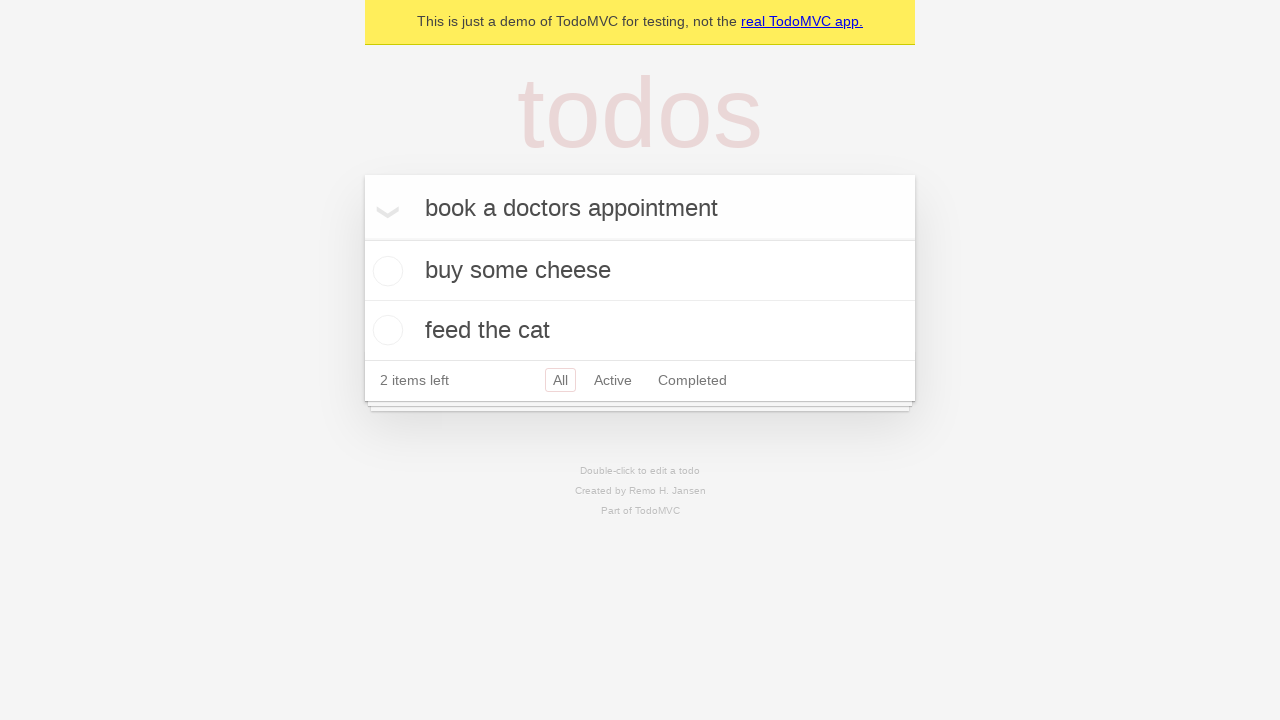

Pressed Enter to create third todo on internal:attr=[placeholder="What needs to be done?"i]
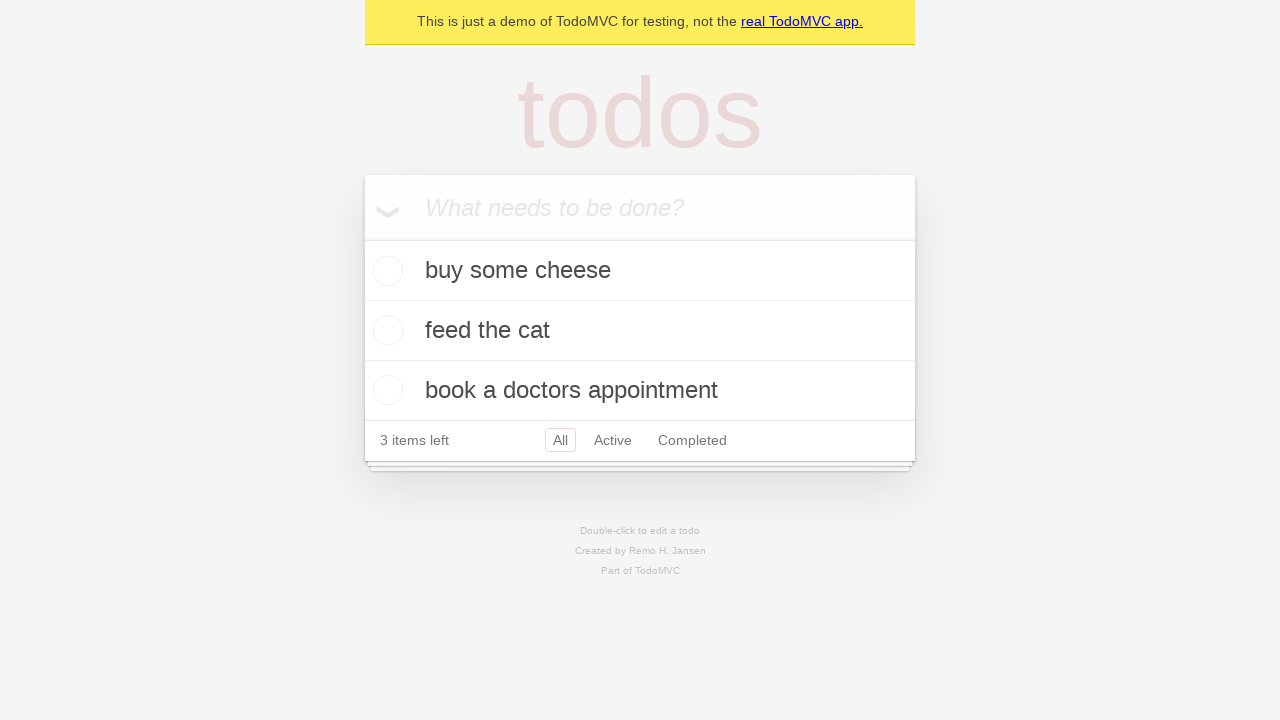

Marked second todo as completed at (385, 330) on internal:testid=[data-testid="todo-item"s] >> nth=1 >> internal:role=checkbox
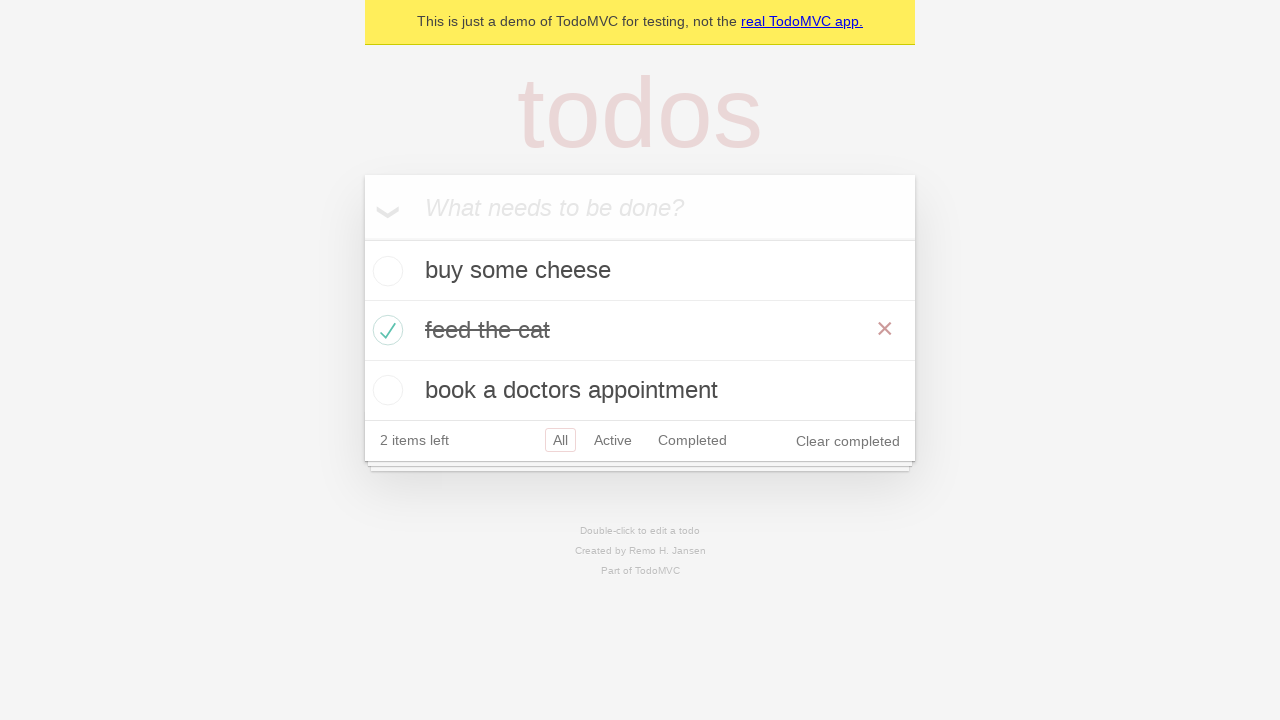

Clicked 'All' filter link at (560, 440) on internal:role=link[name="All"i]
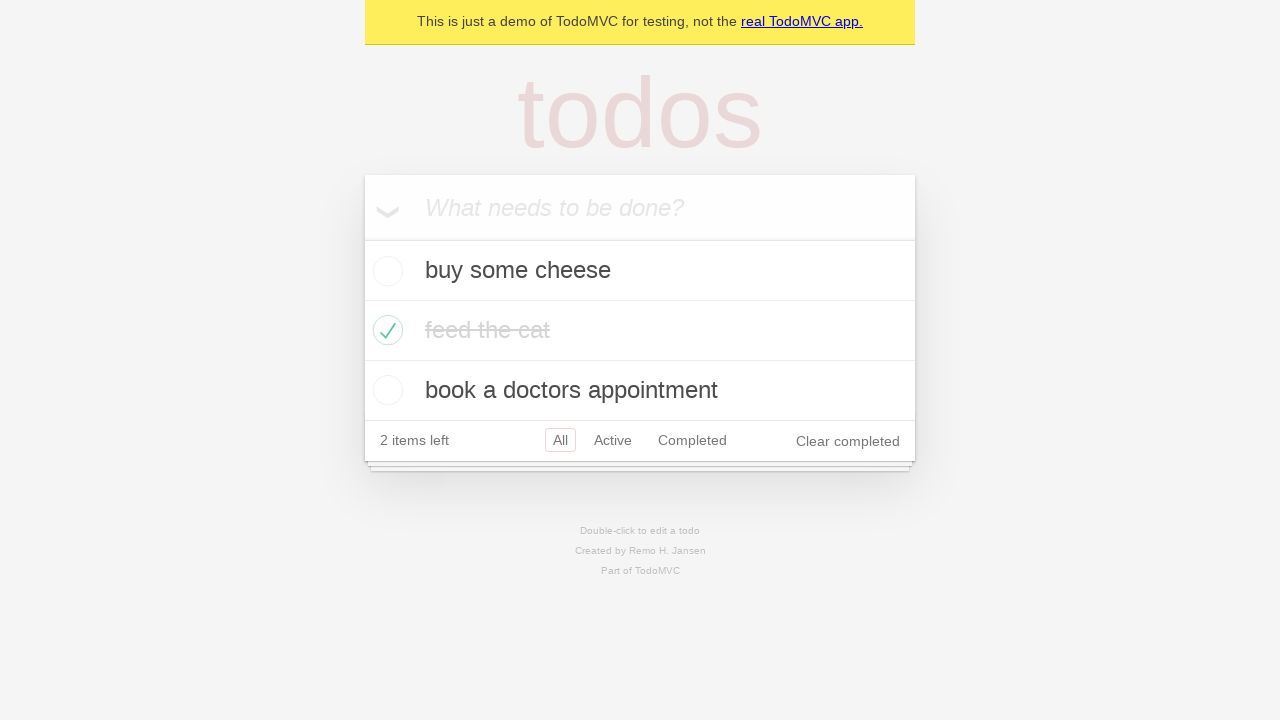

Clicked 'Active' filter link to show only active todos at (613, 440) on internal:role=link[name="Active"i]
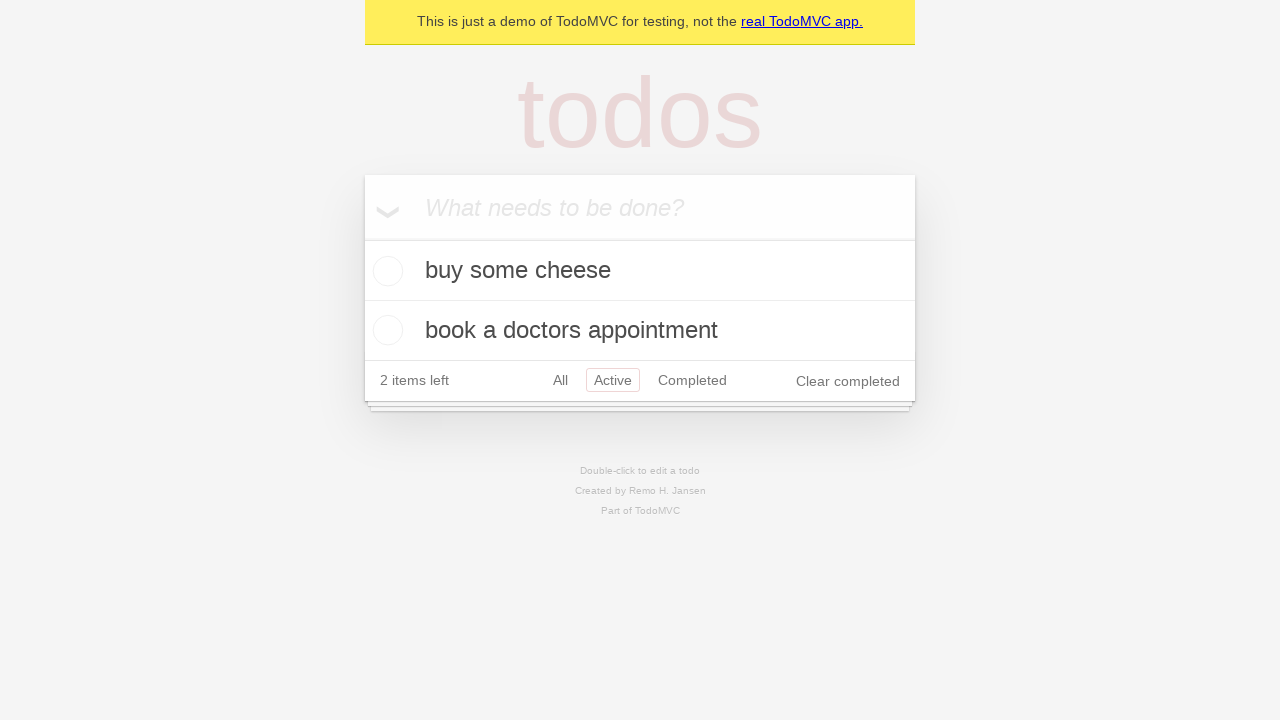

Clicked 'Completed' filter link to show only completed todos at (692, 380) on internal:role=link[name="Completed"i]
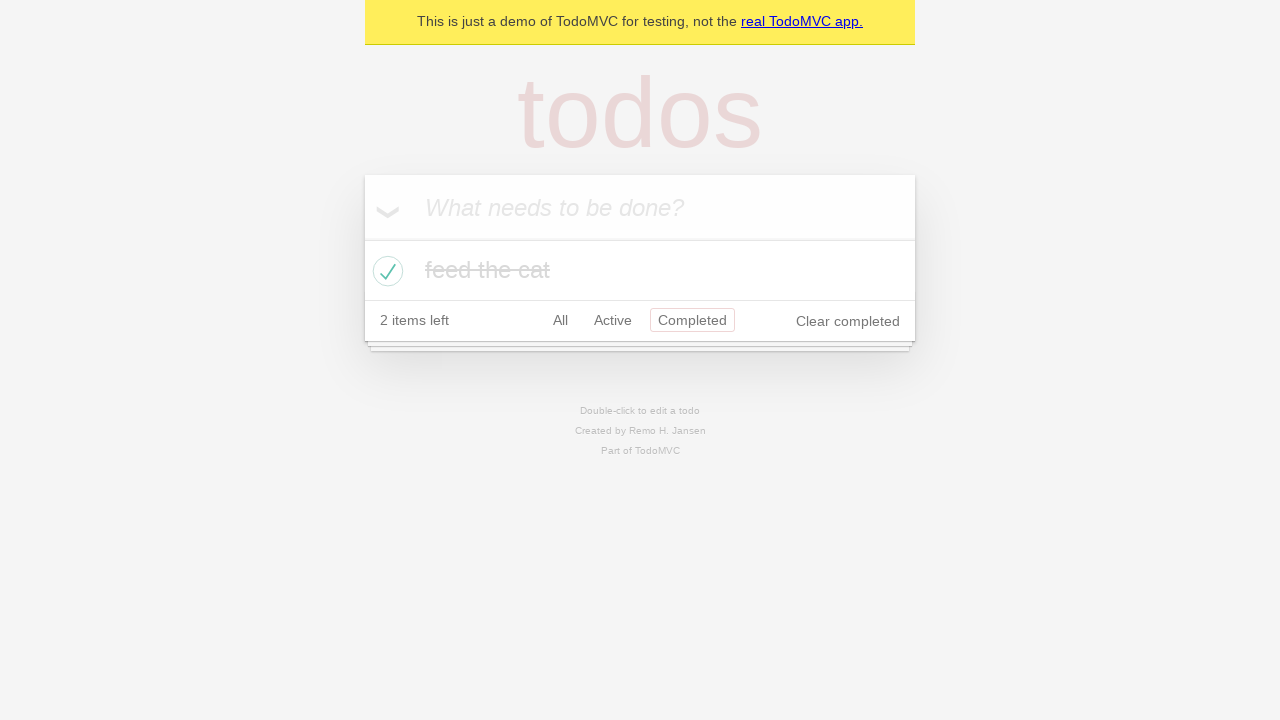

Navigated back using browser back button to 'Active' filter
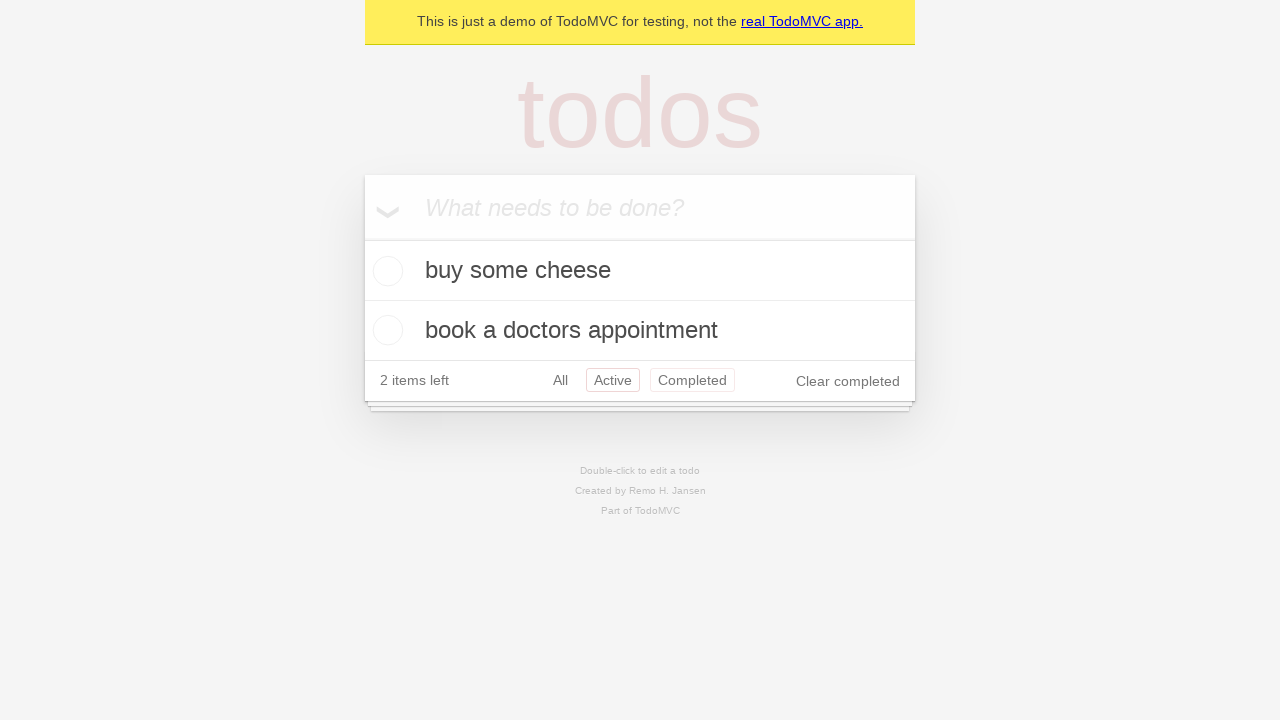

Navigated back using browser back button to 'All' filter
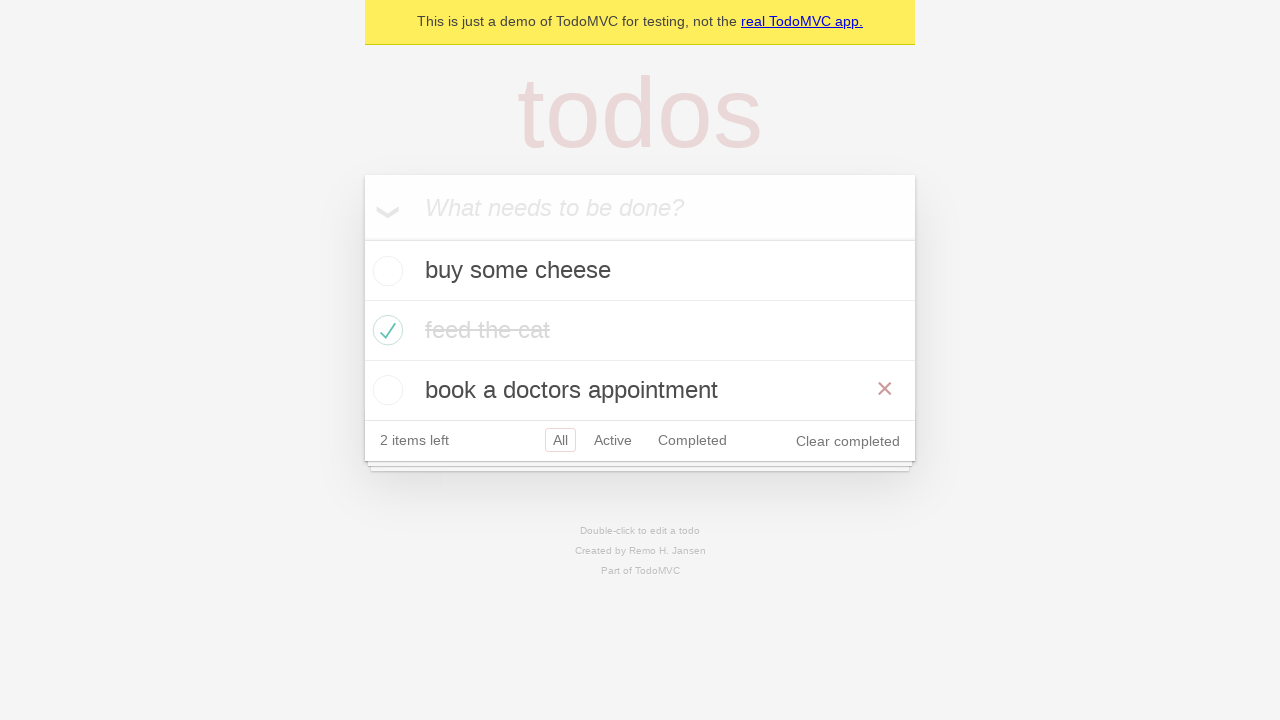

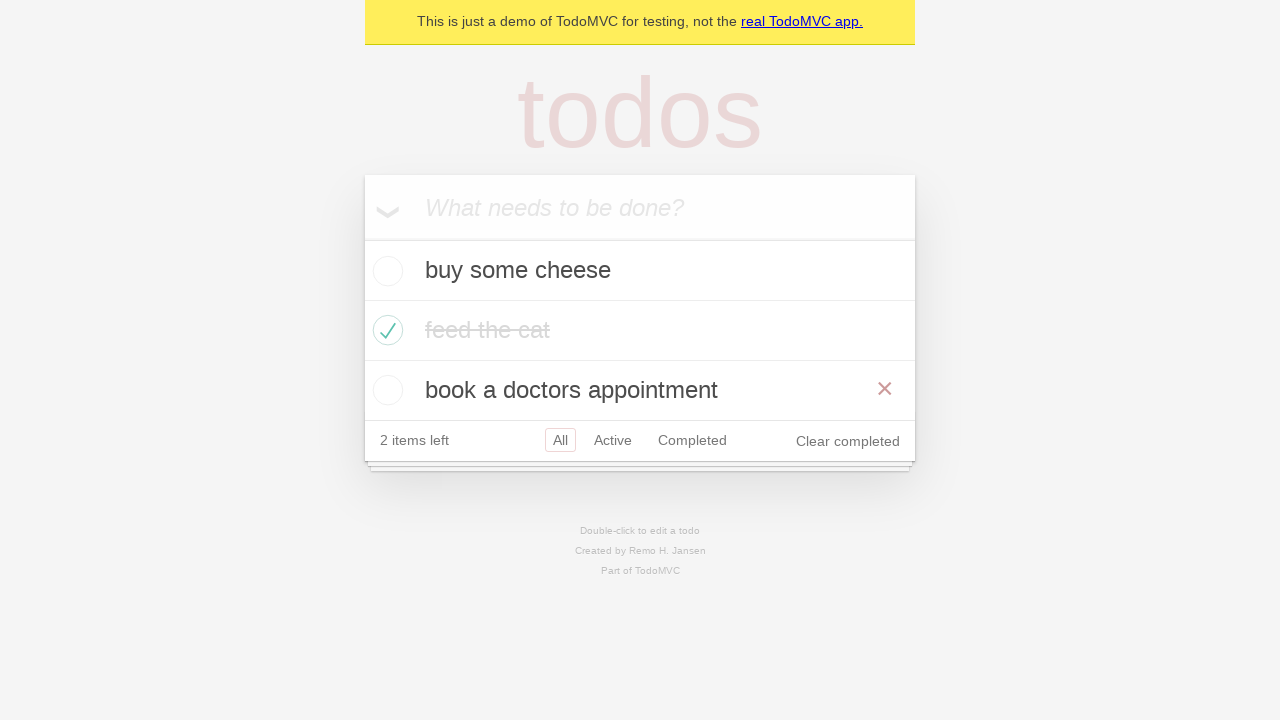